Tests handling a basic JavaScript alert by clicking a button to trigger the alert and accepting it

Starting URL: https://the-internet.herokuapp.com/javascript_alerts

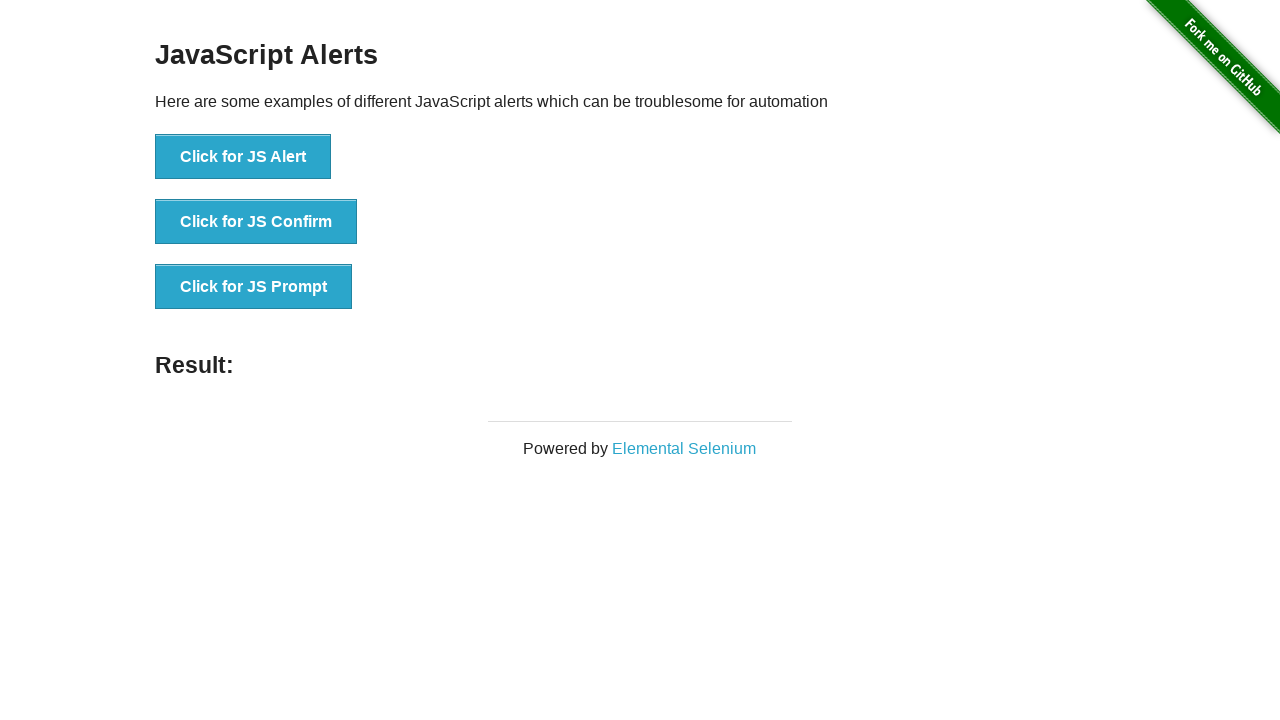

Clicked button to trigger JavaScript alert at (243, 157) on xpath=//button[text()='Click for JS Alert']
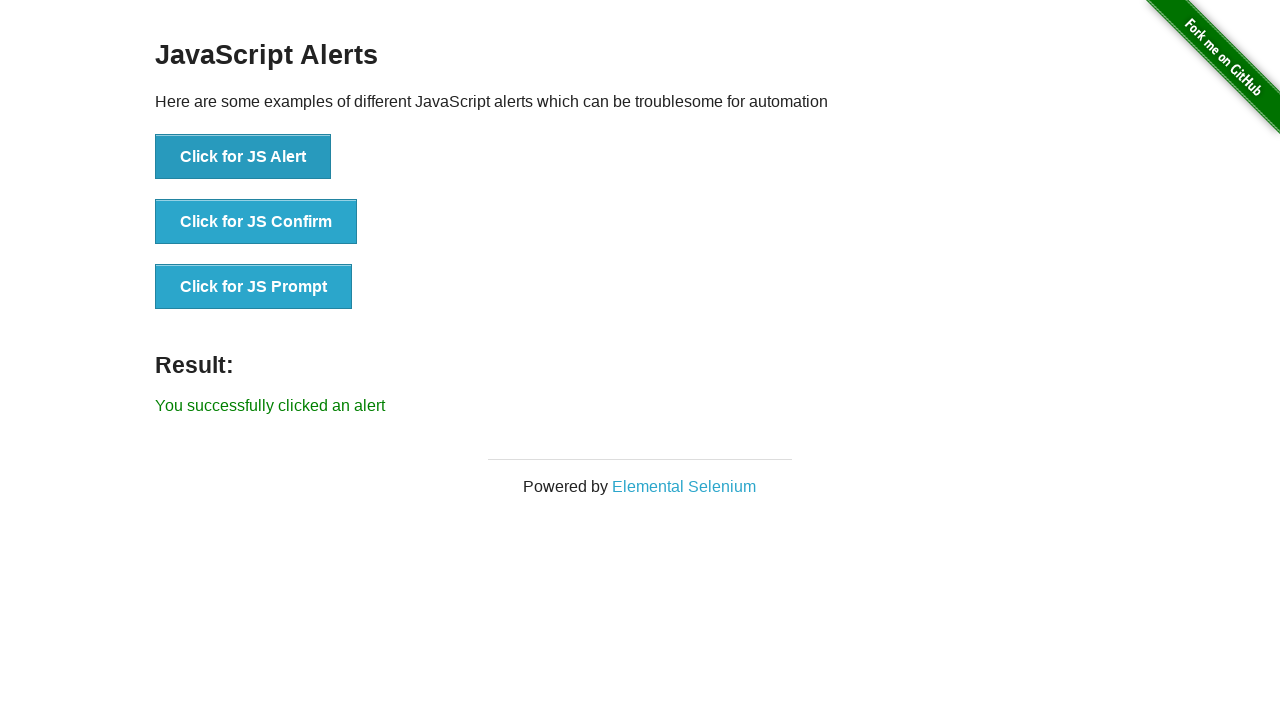

Set up dialog handler to accept alerts
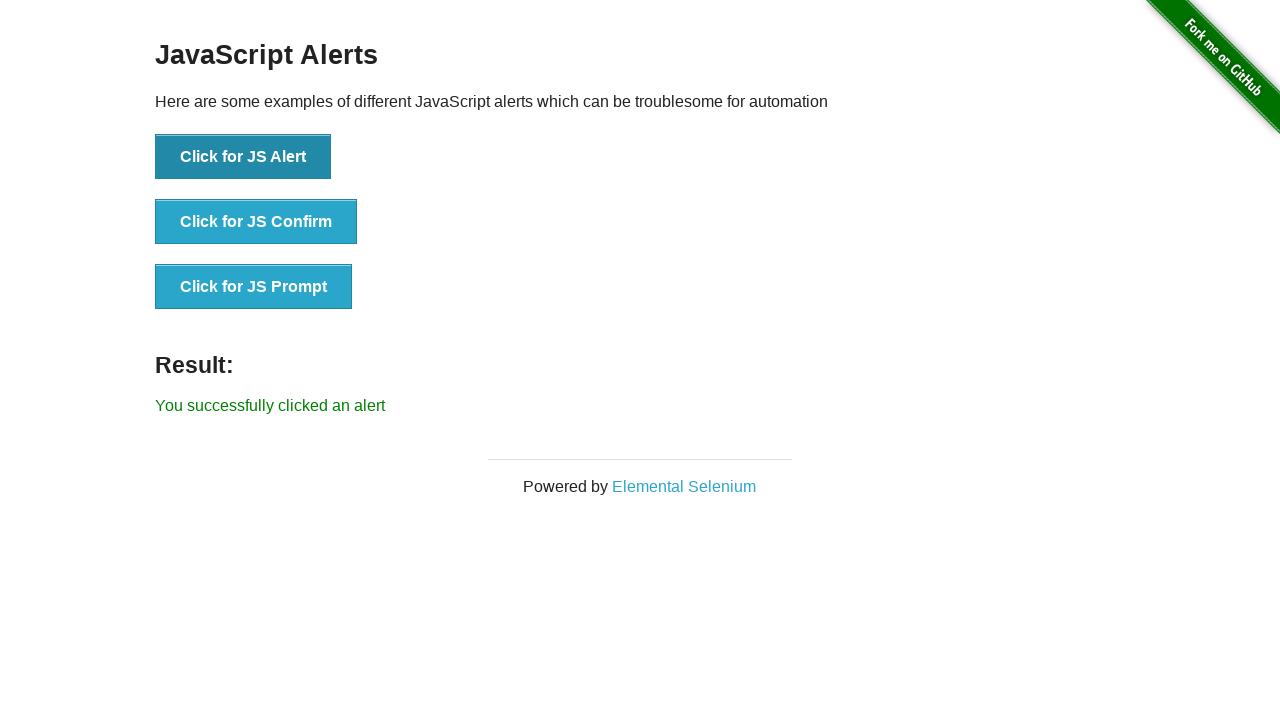

Alert was accepted and success message displayed
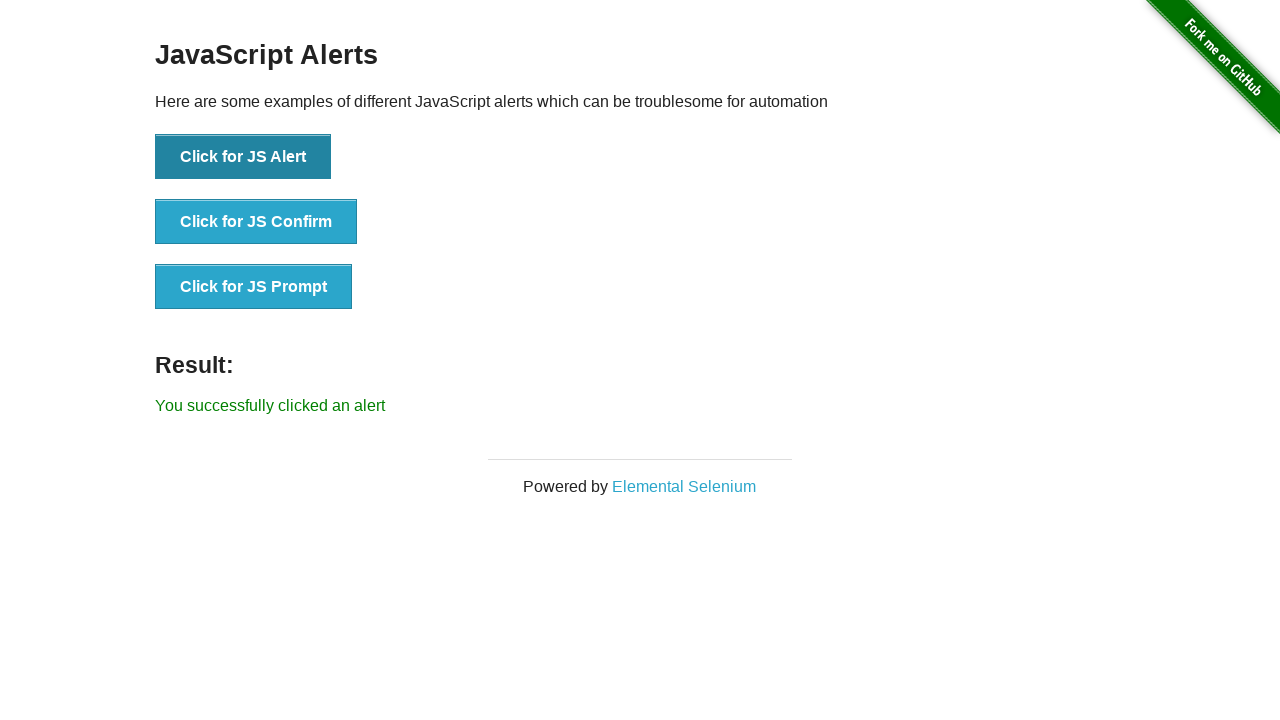

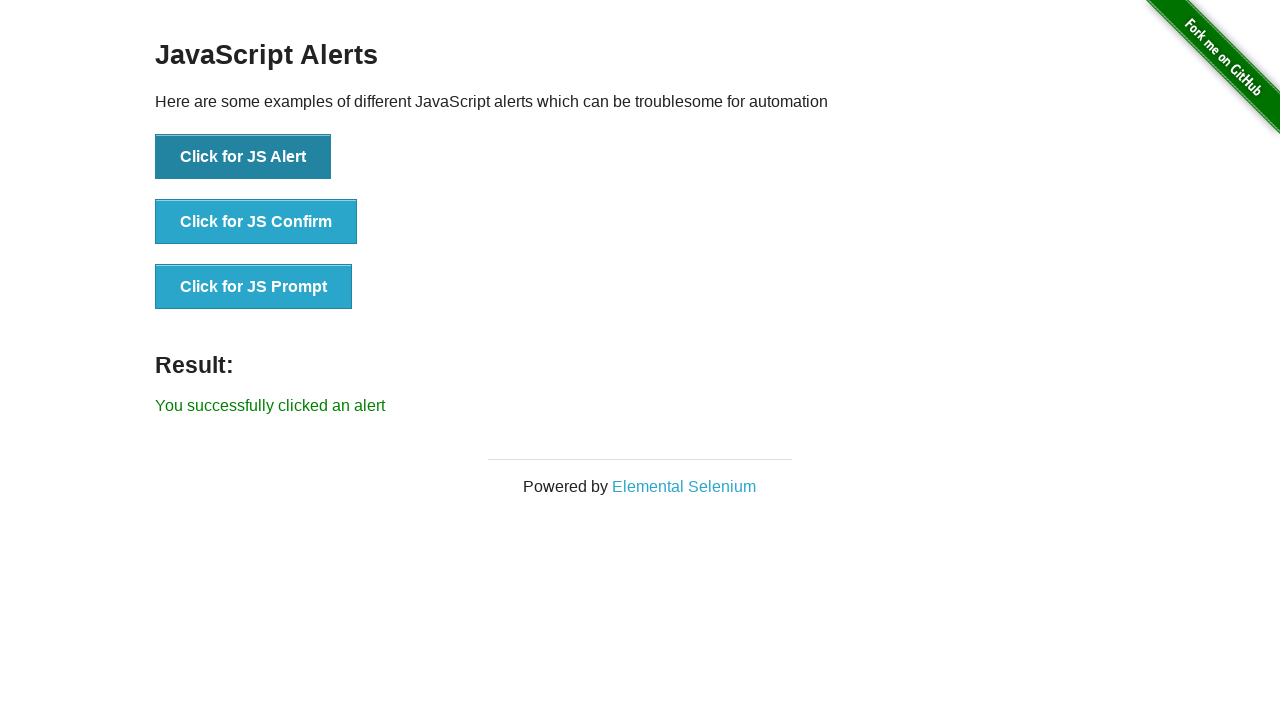